Navigates to Submit New Language page and verifies the submenu appears correctly

Starting URL: http://www.99-bottles-of-beer.net/

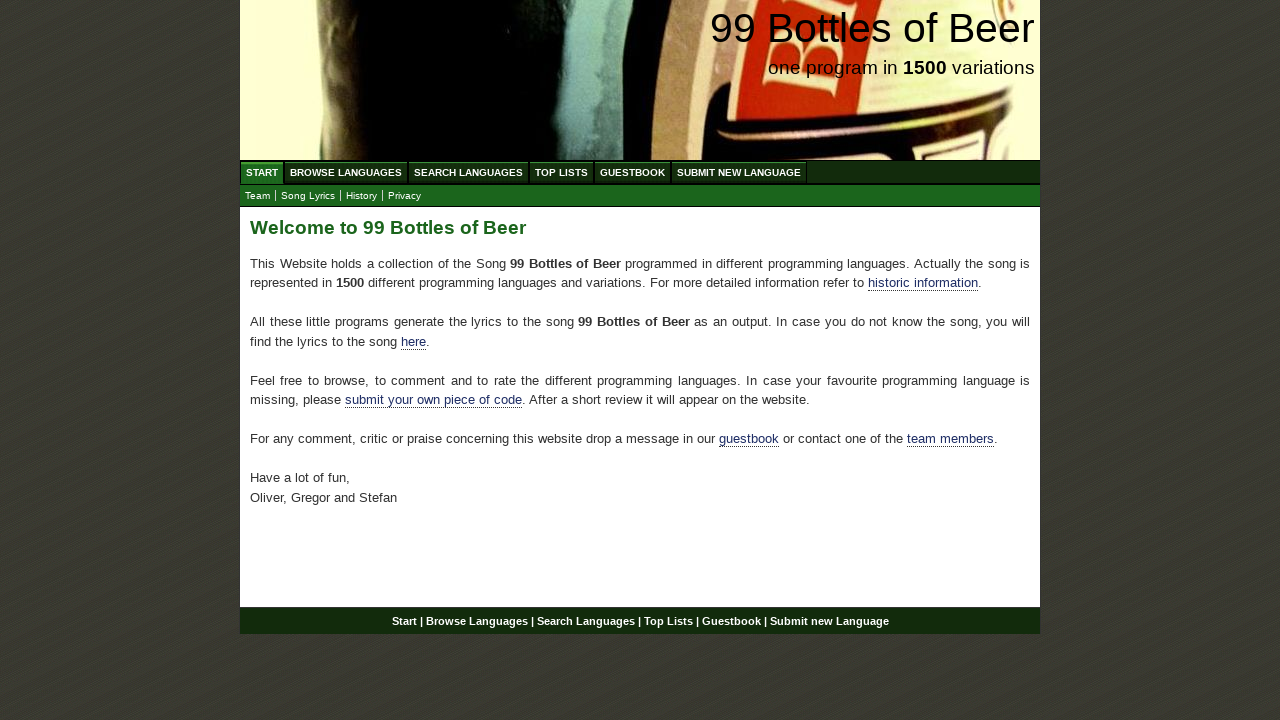

Clicked on Submit New Language menu item at (739, 172) on xpath=//body/div[@id='wrap']/div[@id='navigation']/ul[@id='menu']/li/a[@href='/s
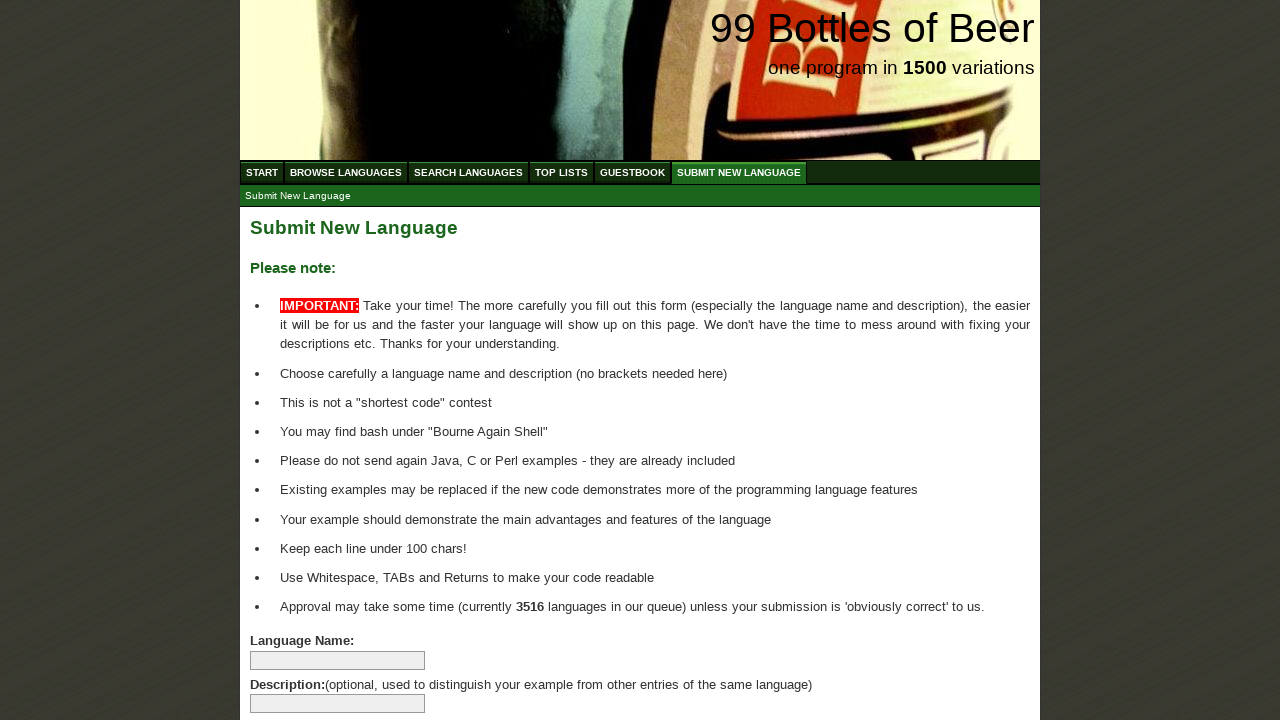

Located submenu element for Submit New Language
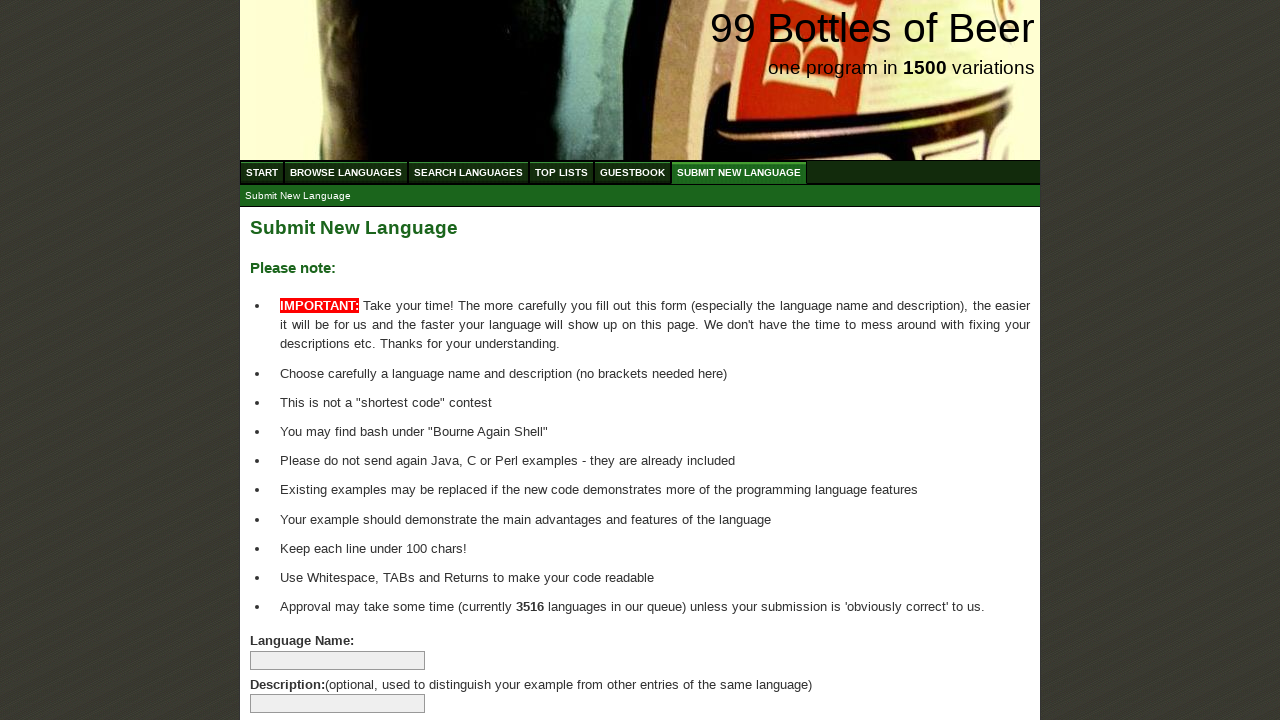

Verified submenu text matches 'Submit New Language'
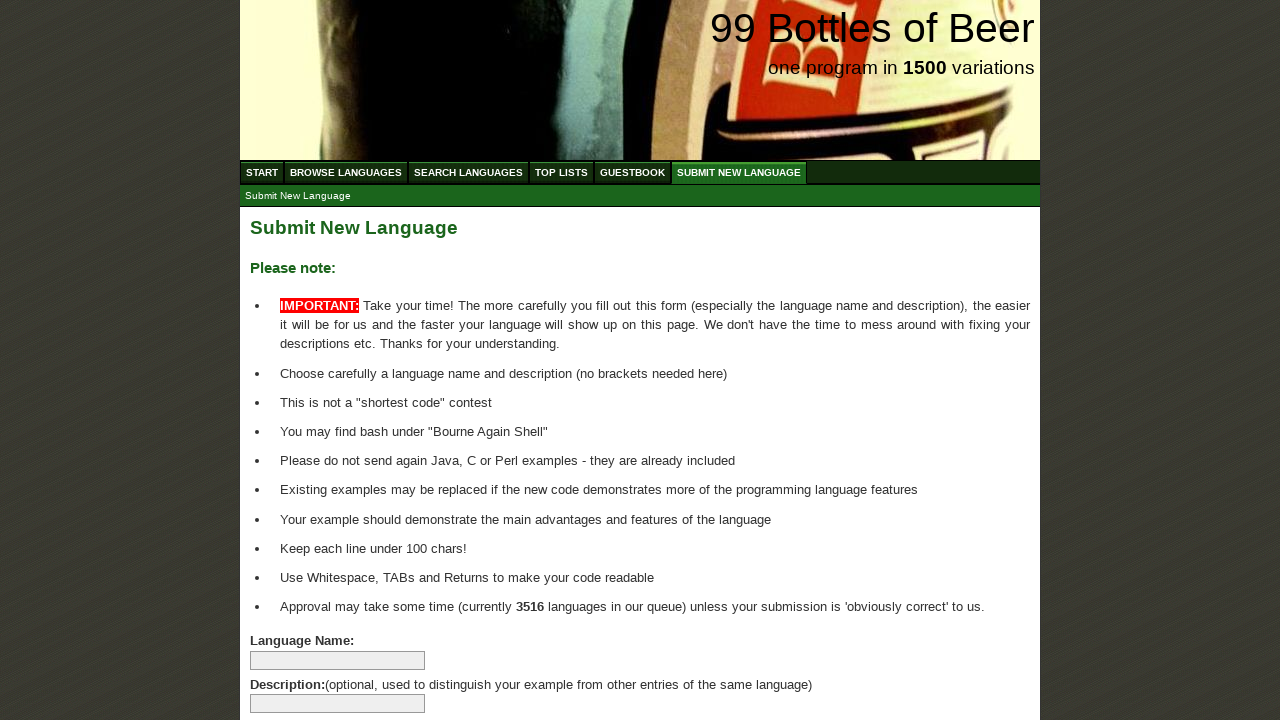

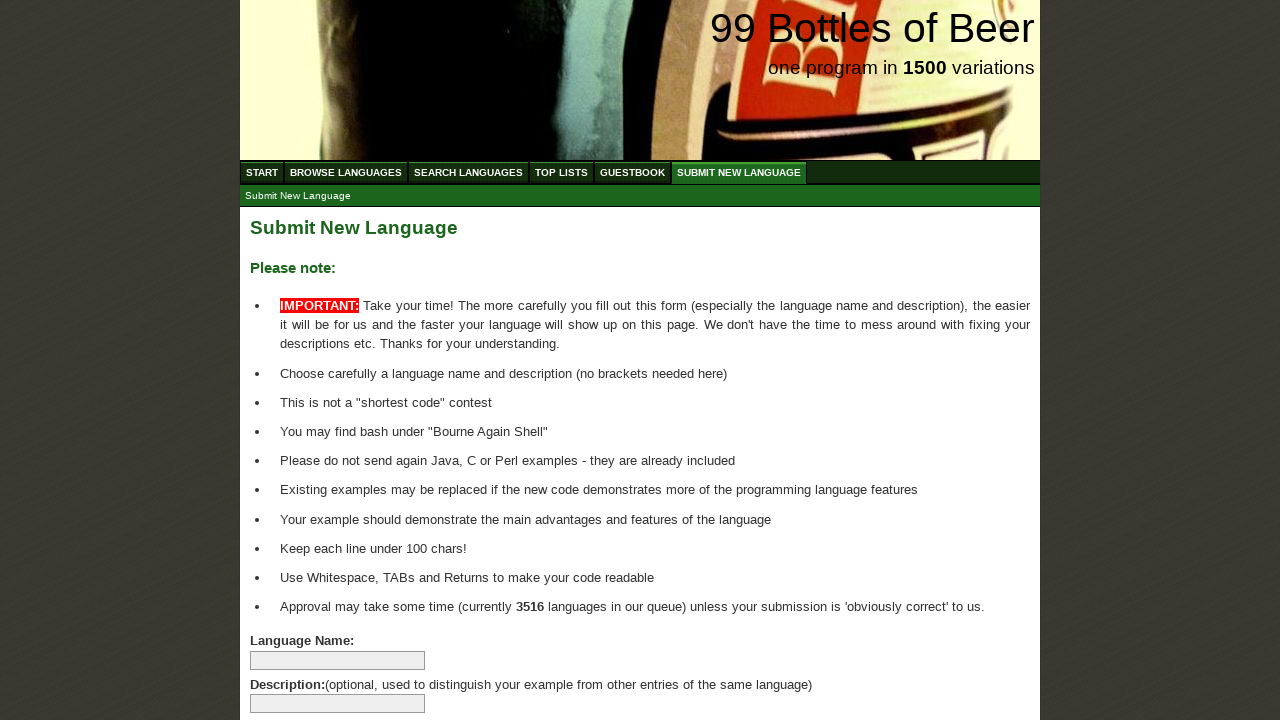